Tests entering a name in the quiz name field by clicking on it and typing a test name

Starting URL: https://draffelberg.github.io/QuizMaster/

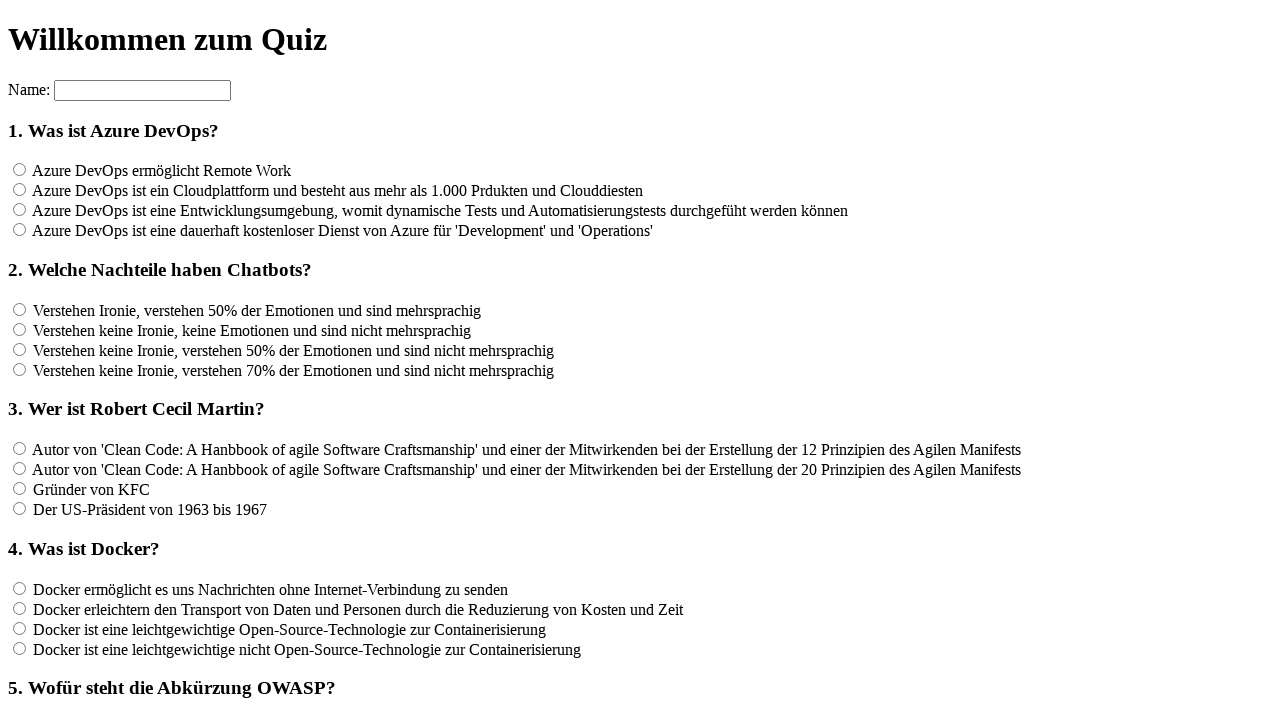

Clicked on the quiz name field at (142, 90) on input[name='name']
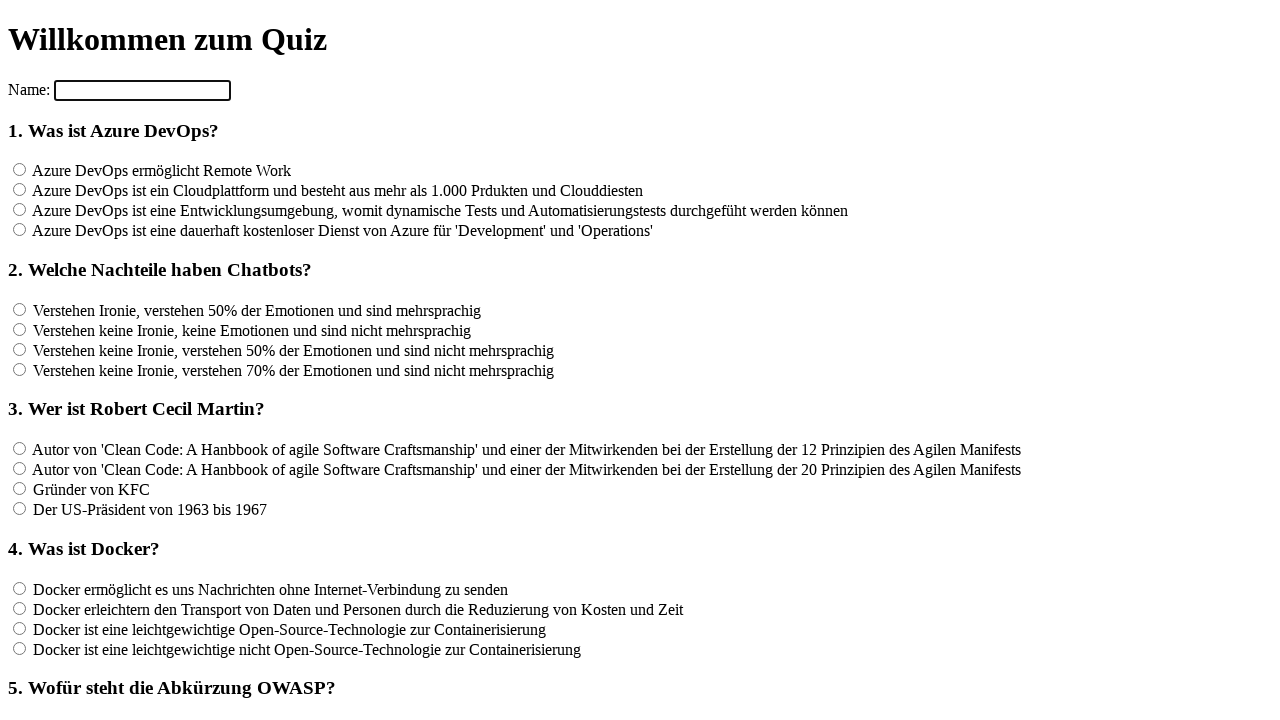

Entered 'Tester' as the quiz name on input[name='name']
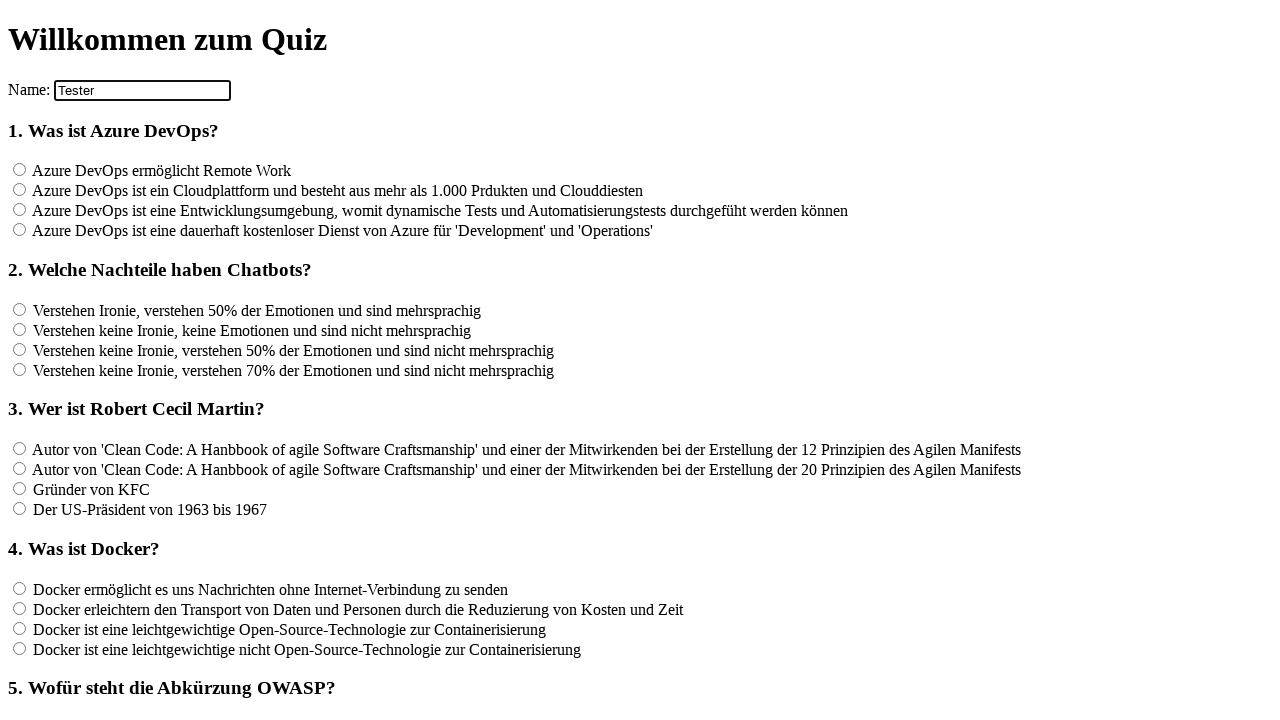

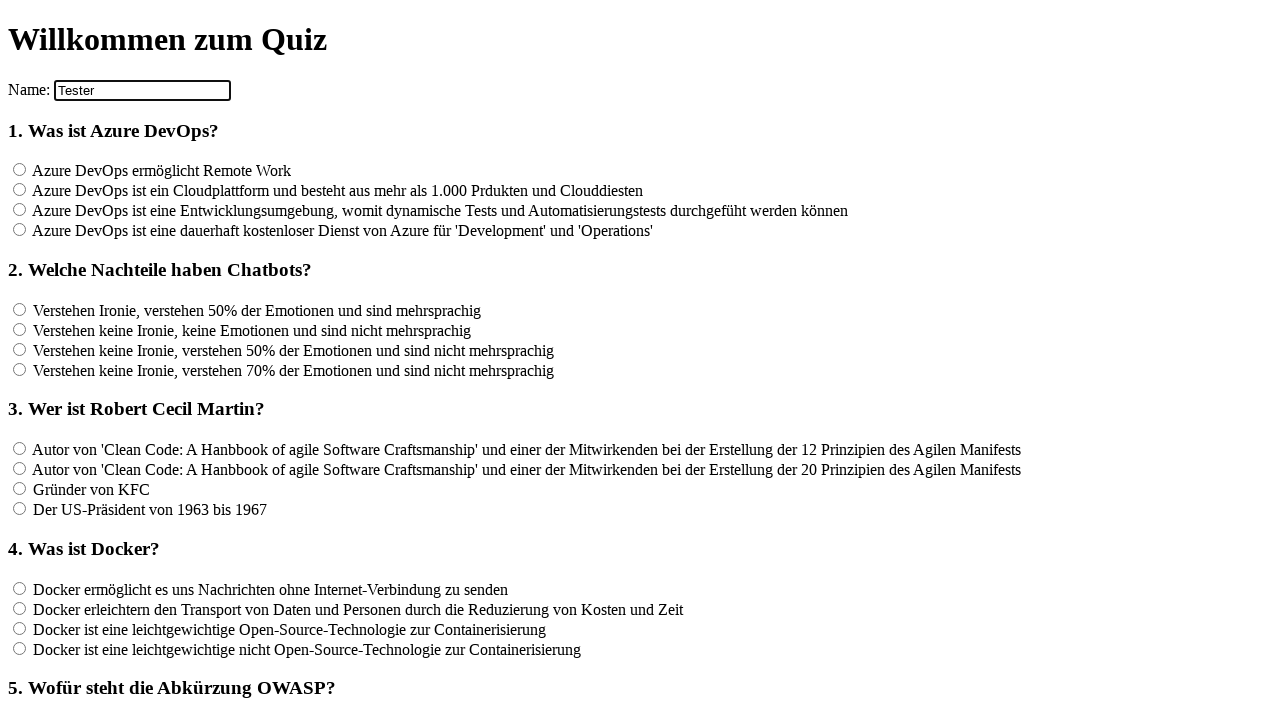